Tests the registration of a pet donation point by filling out a form with name, email, CEP (postal code), address details, and pet type, then verifying the success message.

Starting URL: https://petlov.vercel.app/signup

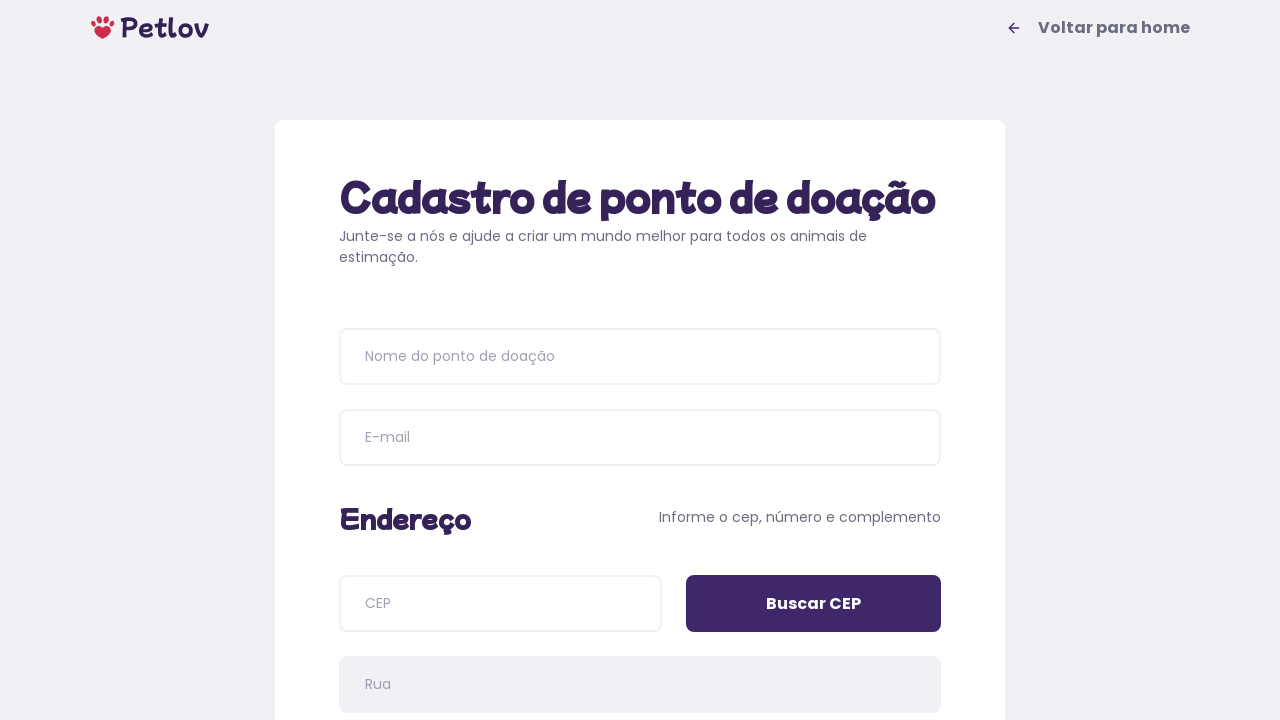

Waited for page header (h1) to load
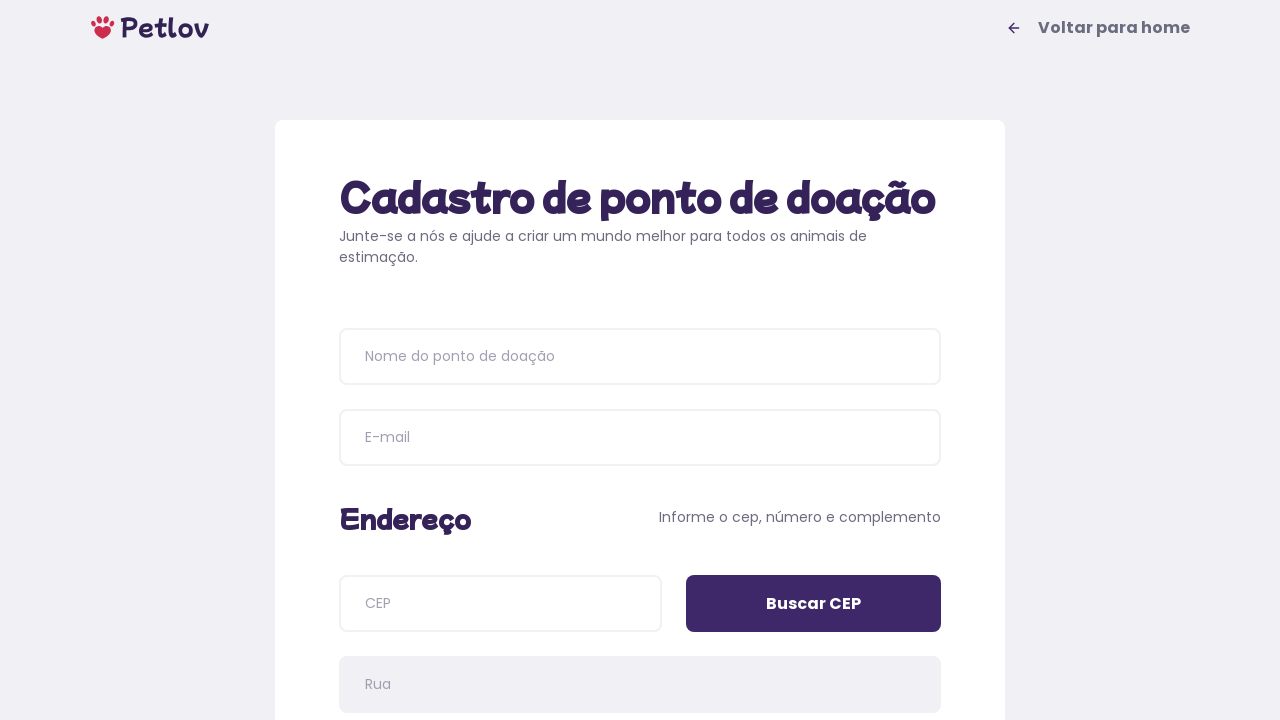

Verified page header contains 'Cadastro de ponto de doação'
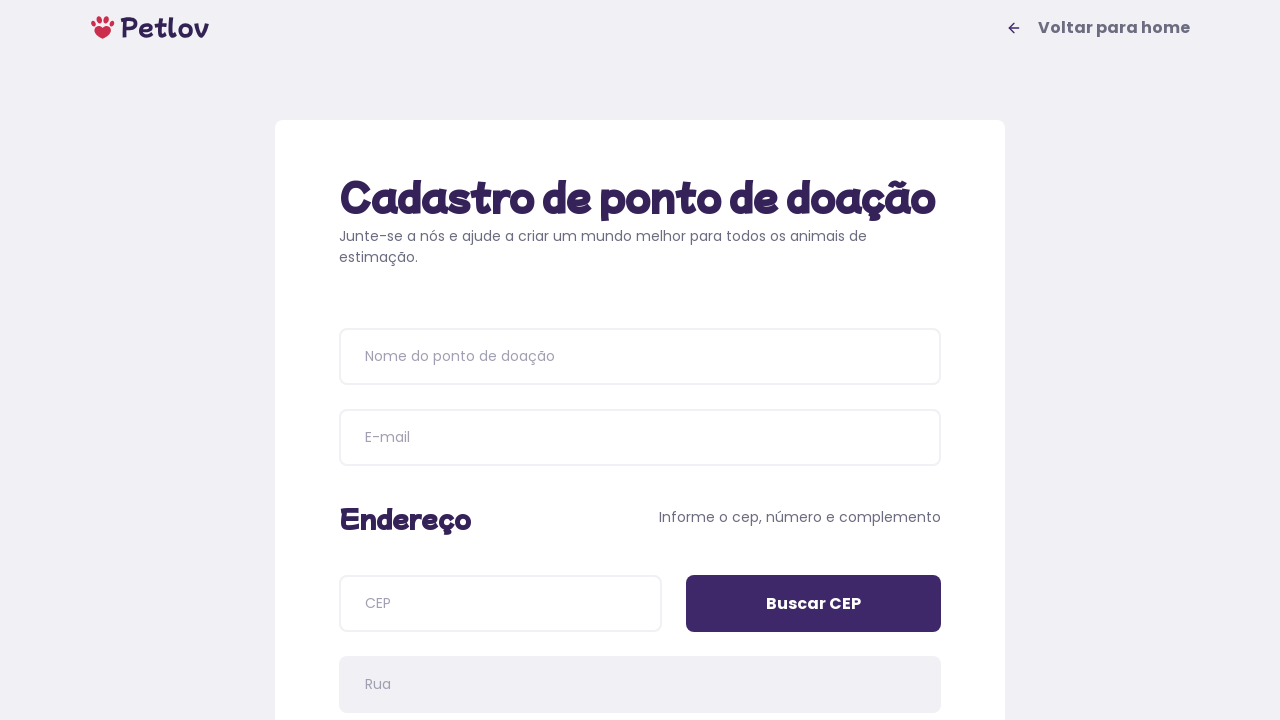

Filled donation point name with 'Estação Pet' on input[placeholder='Nome do ponto de doação']
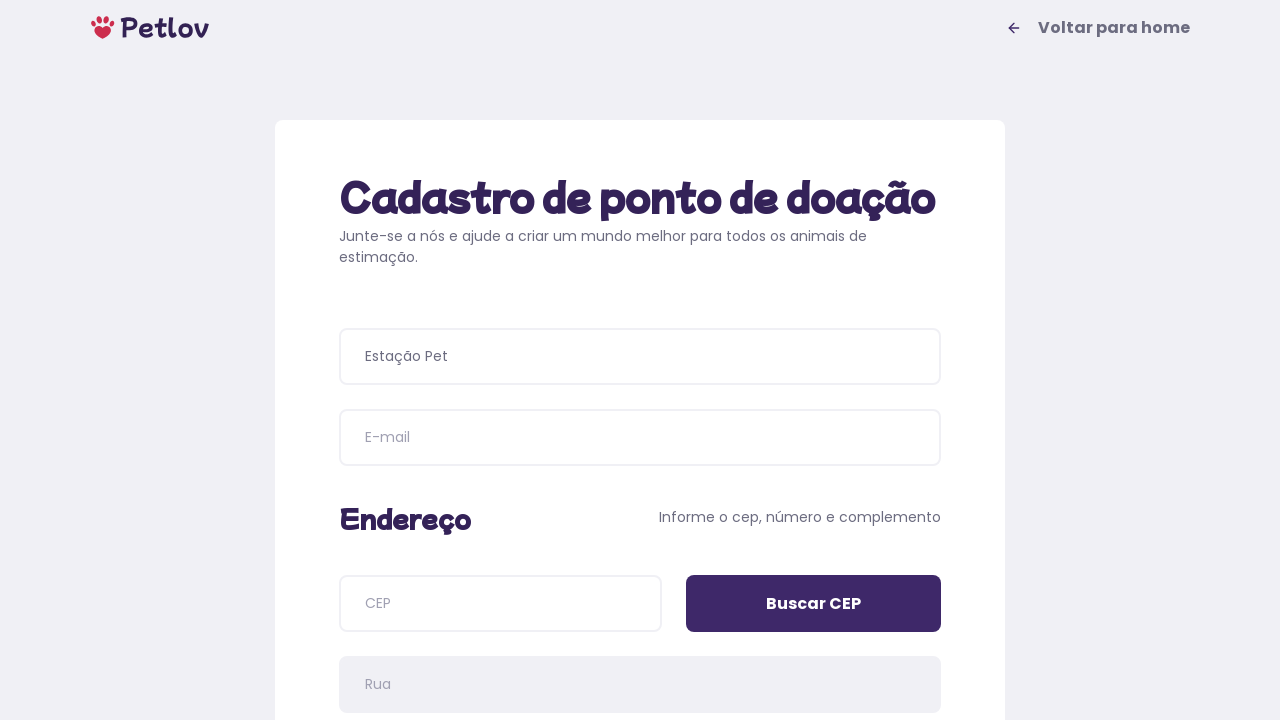

Filled email field with 'Ge@email.com' on input[name='email']
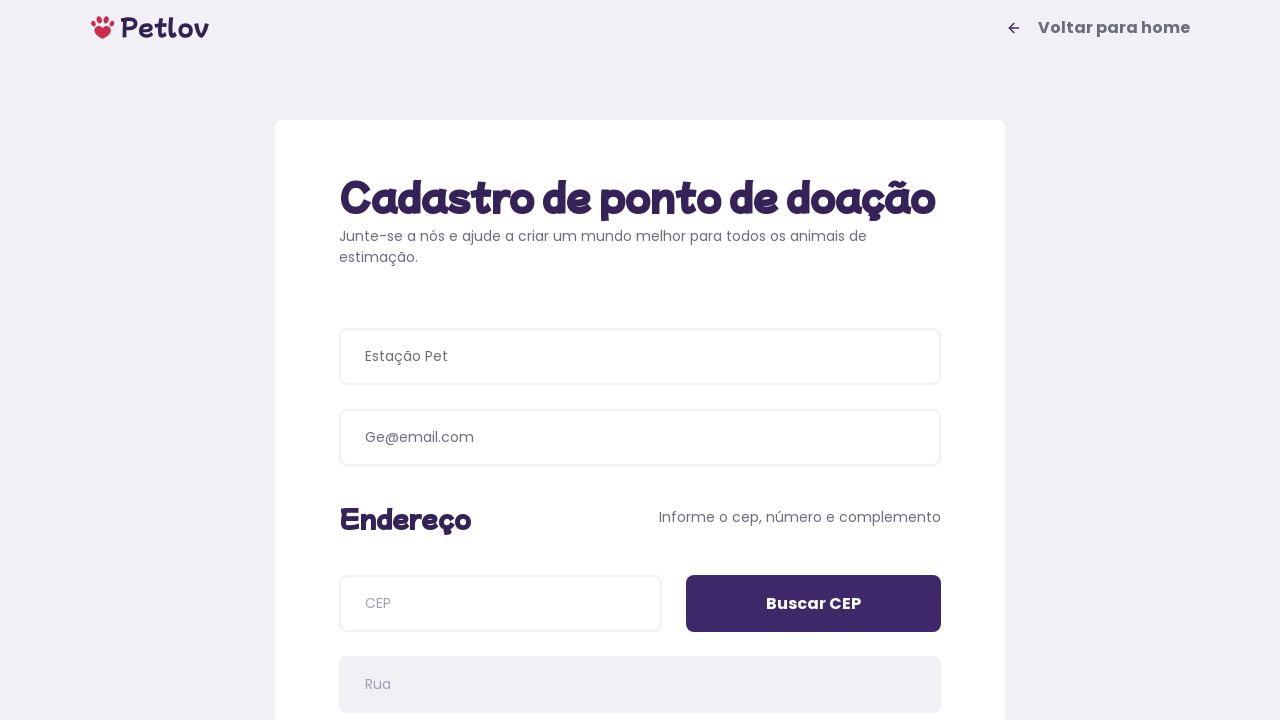

Filled CEP field with '01153000' on input[name='cep']
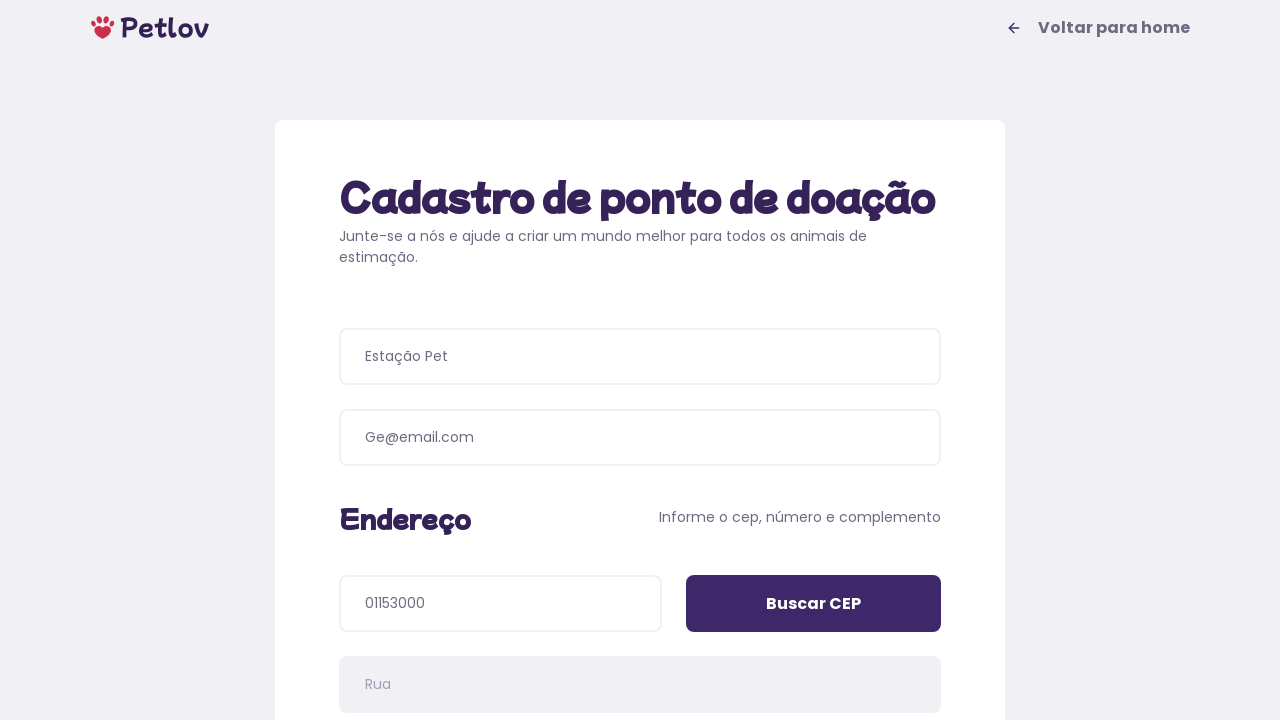

Clicked 'Buscar CEP' (Search CEP) button at (814, 604) on input[value='Buscar CEP']
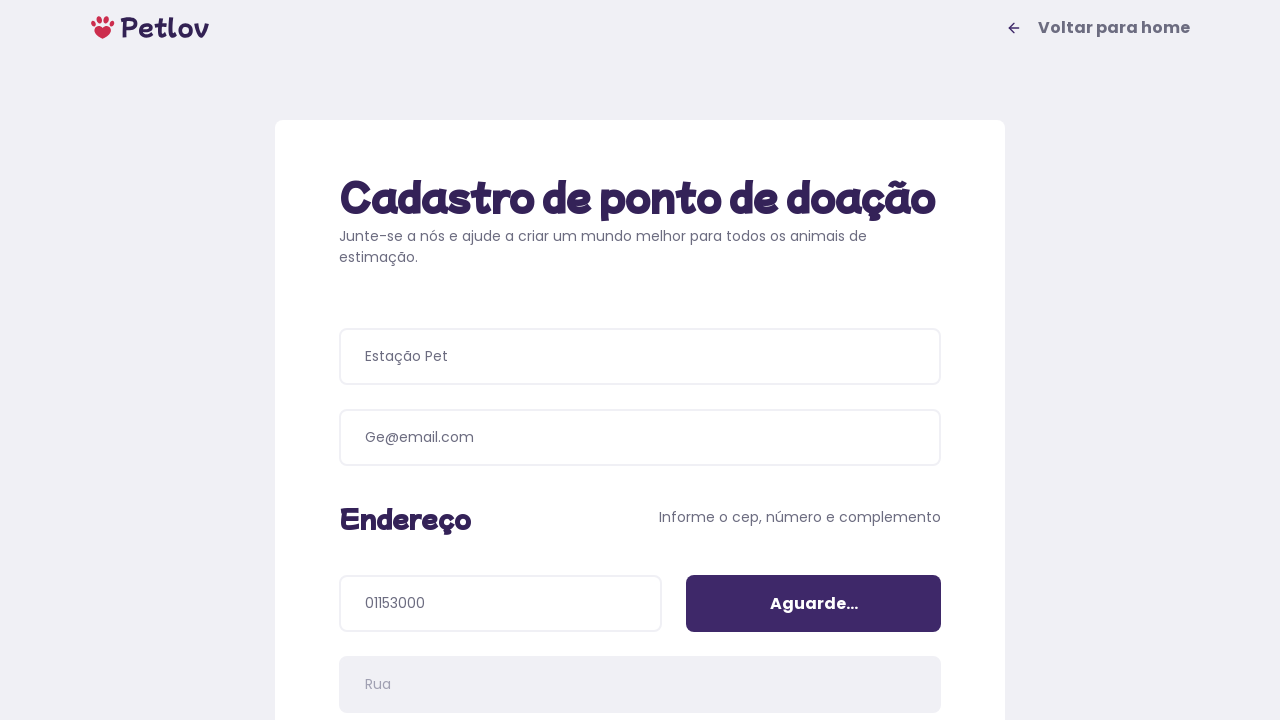

Filled address number field with '43' on input[name='addressNumber']
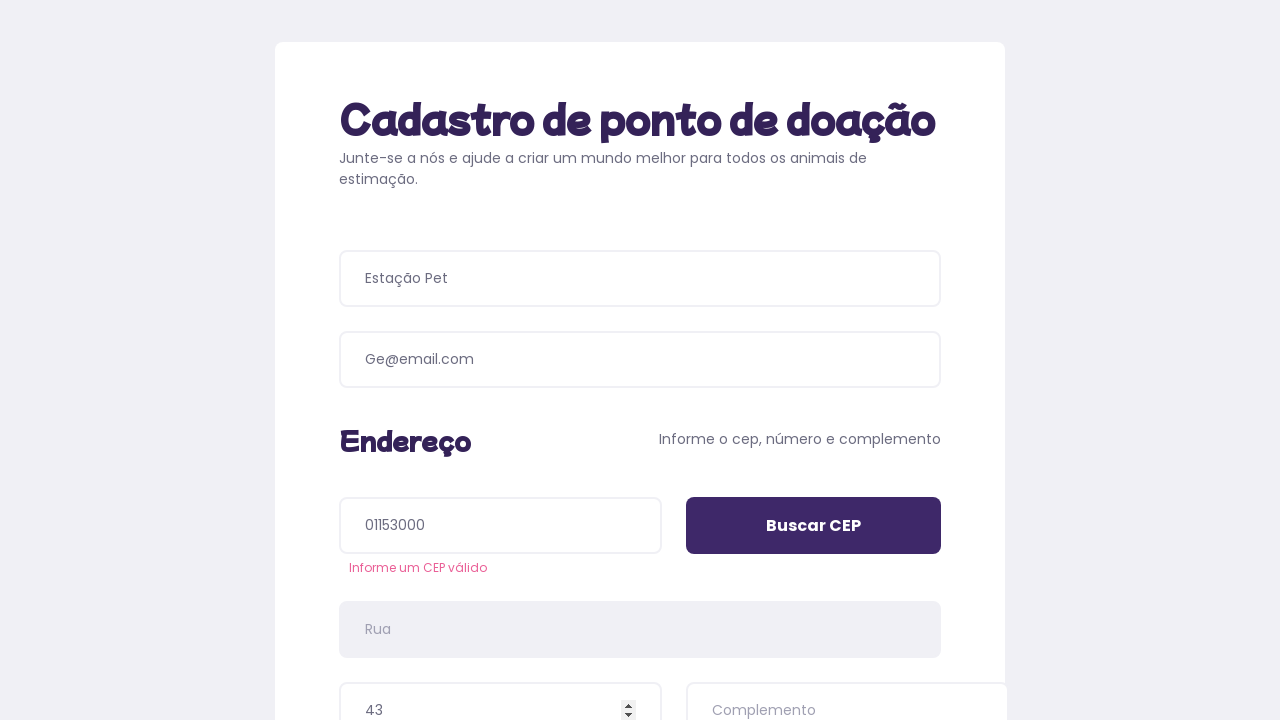

Filled address details with 'Esquina da escola EMEF GEGE' on input[name='addressDetails']
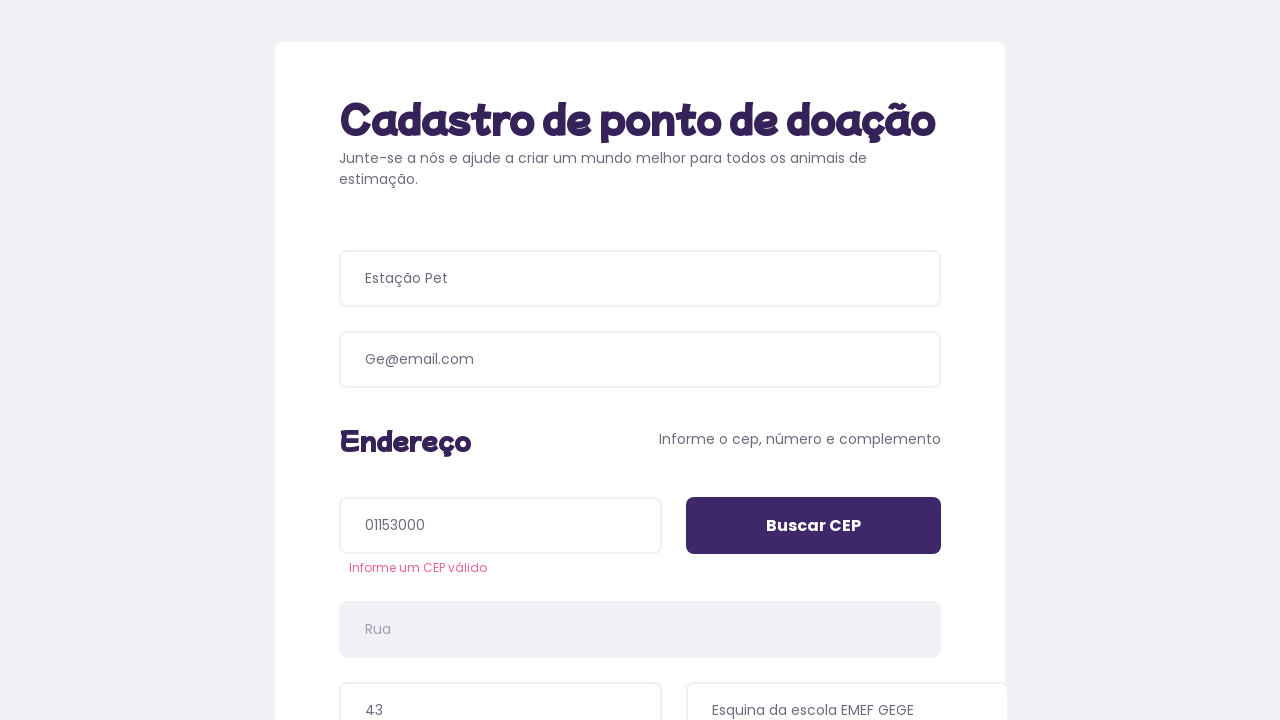

Selected pet type 'Cachorros' (Dogs) at (486, 390) on xpath=//span[text()='Cachorros']/..
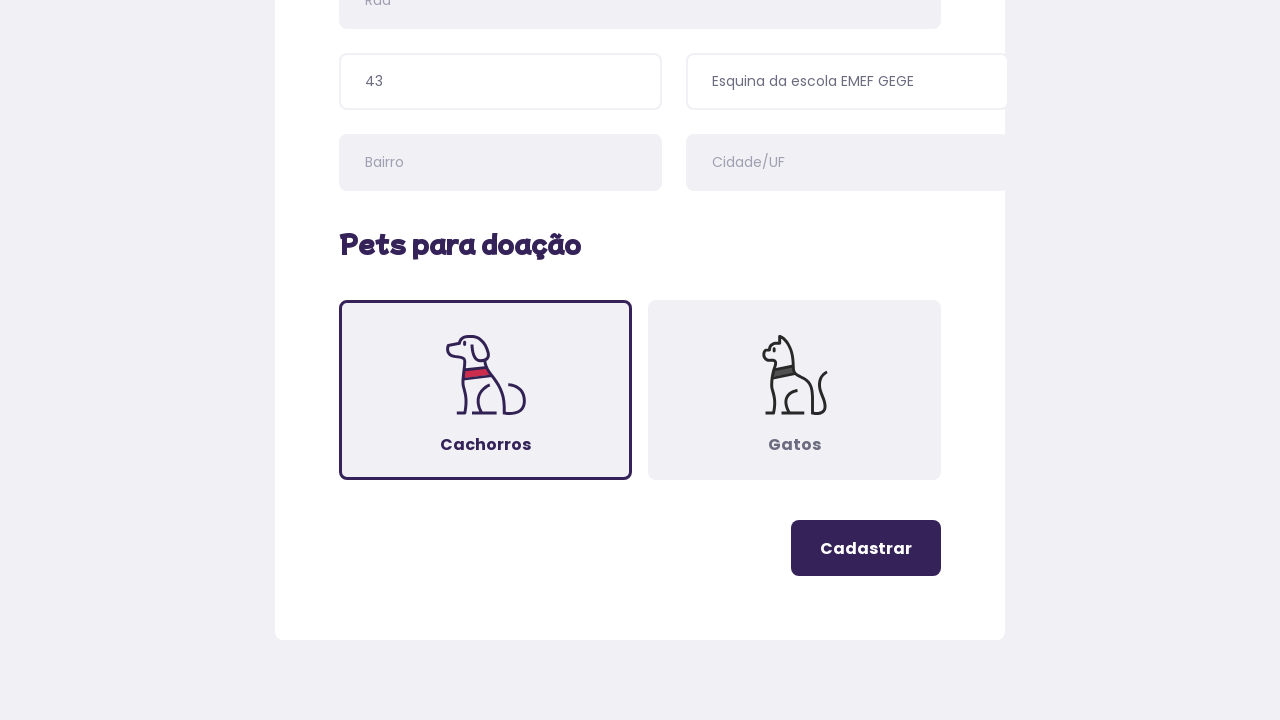

Clicked register button at (866, 548) on .button-register
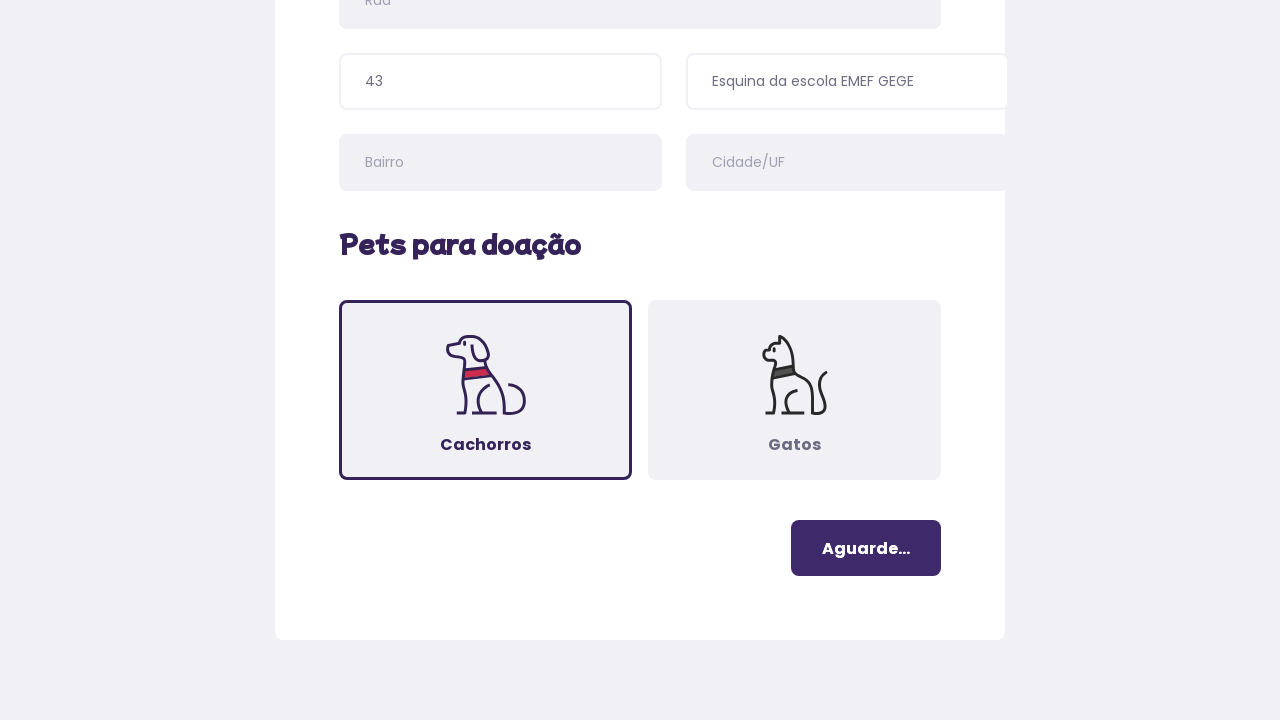

Waited for success message to appear
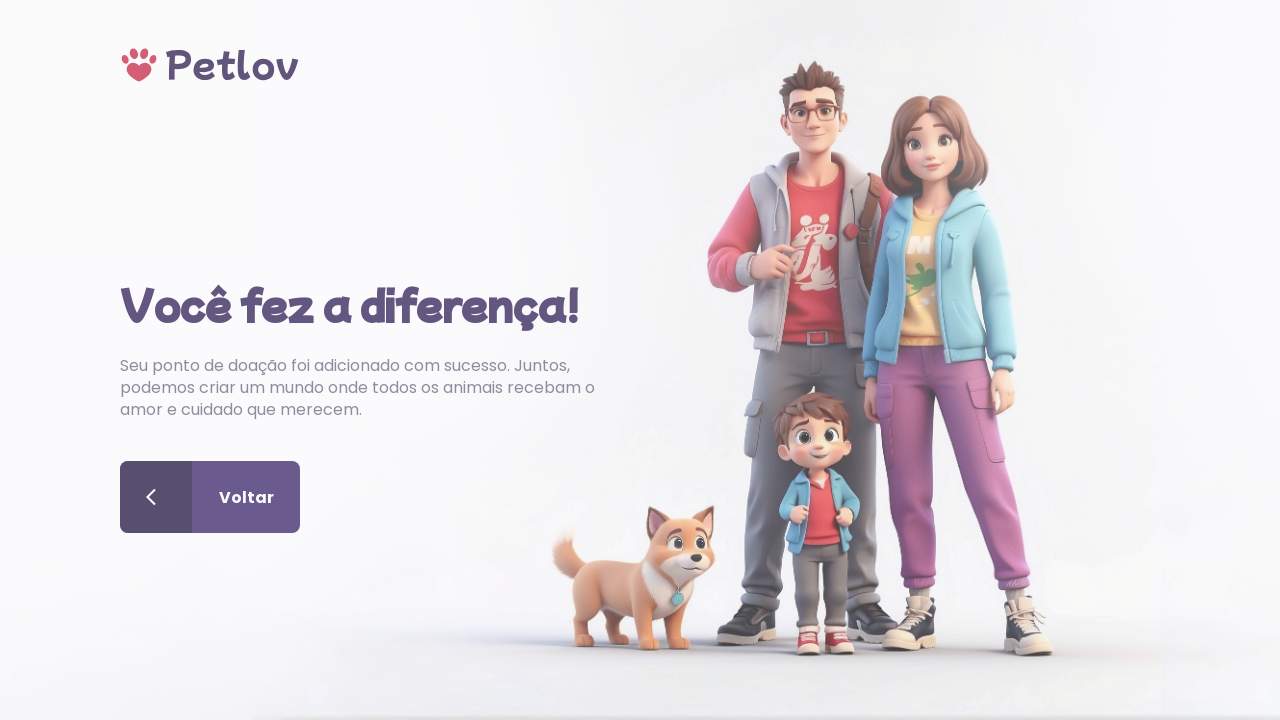

Retrieved success message text
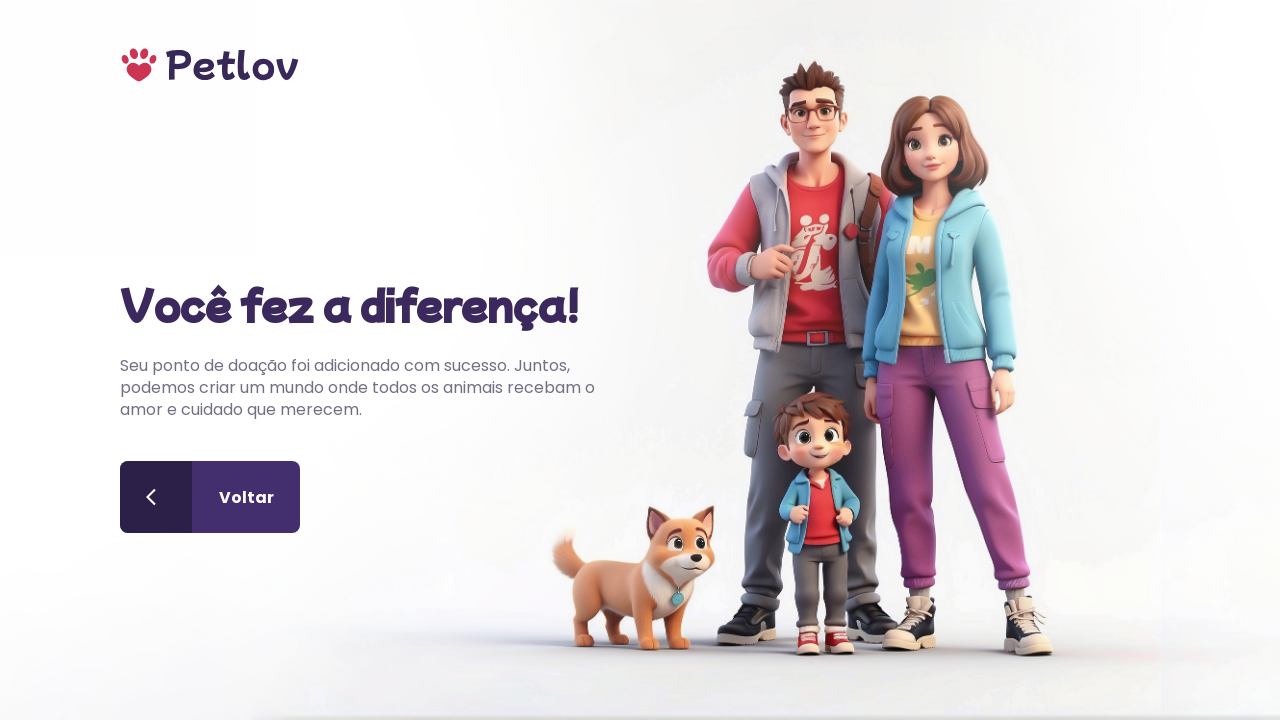

Verified success message contains 'Seu ponto de doação foi adicionado com sucesso'
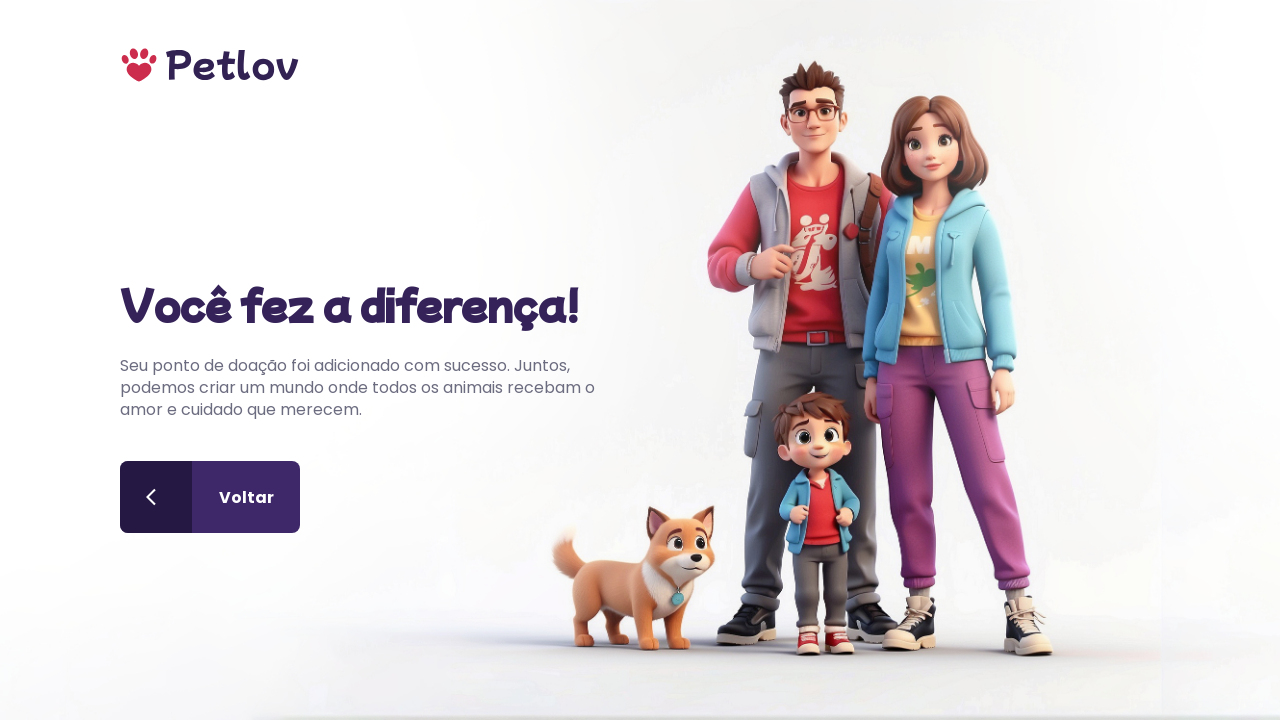

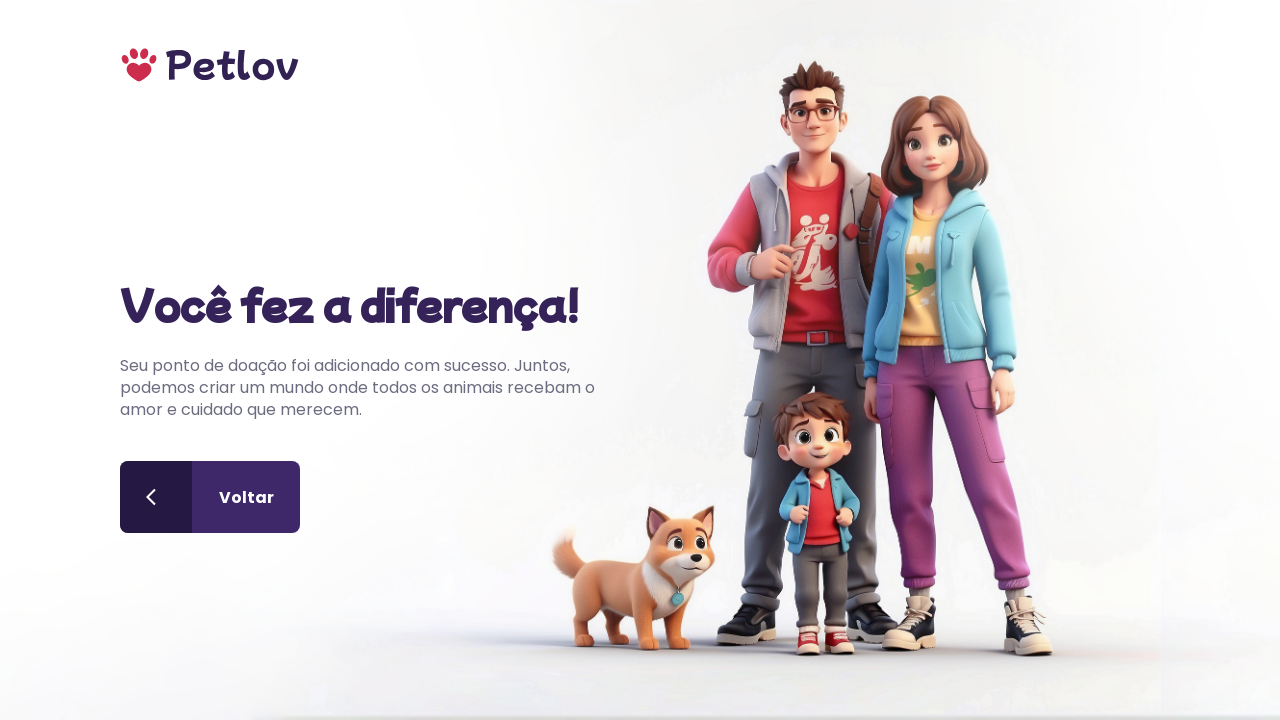